Verifies text content and attributes of elements on the NextBaseCRM login page including the "Remember me" checkbox label and "Forgot your password?" link

Starting URL: https://login1.nextbasecrm.com/

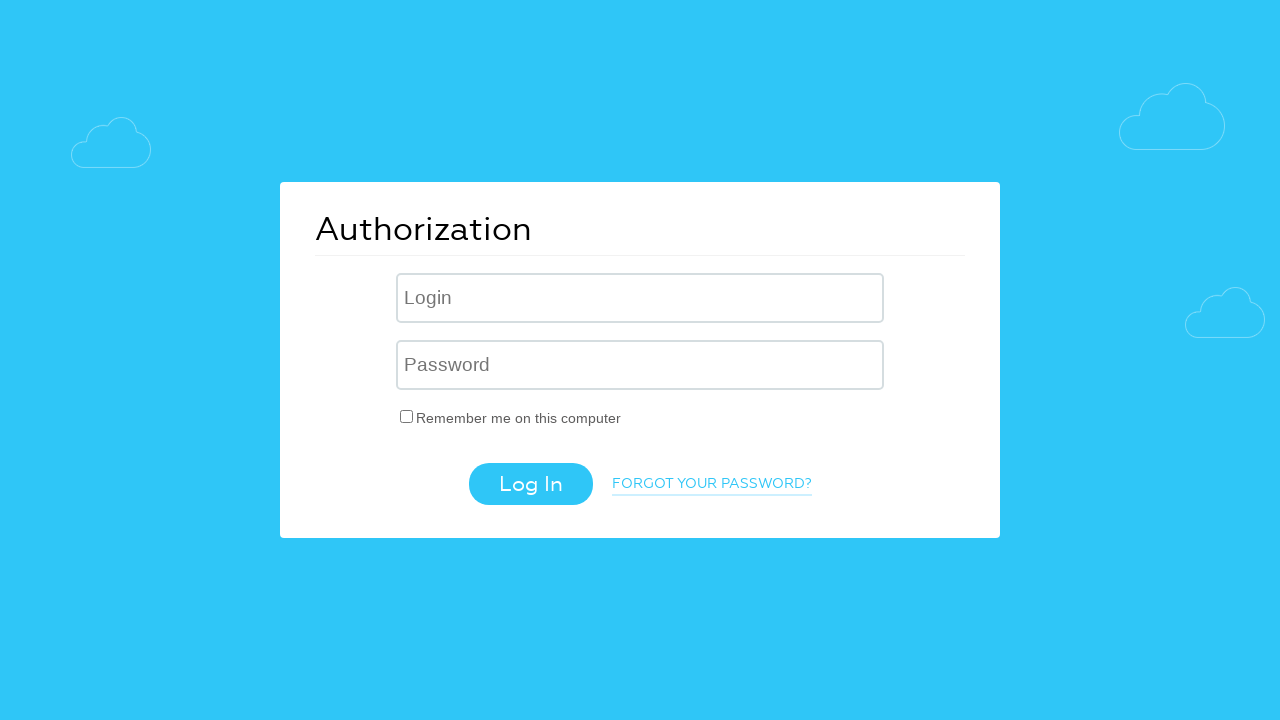

Navigated to NextBaseCRM login page
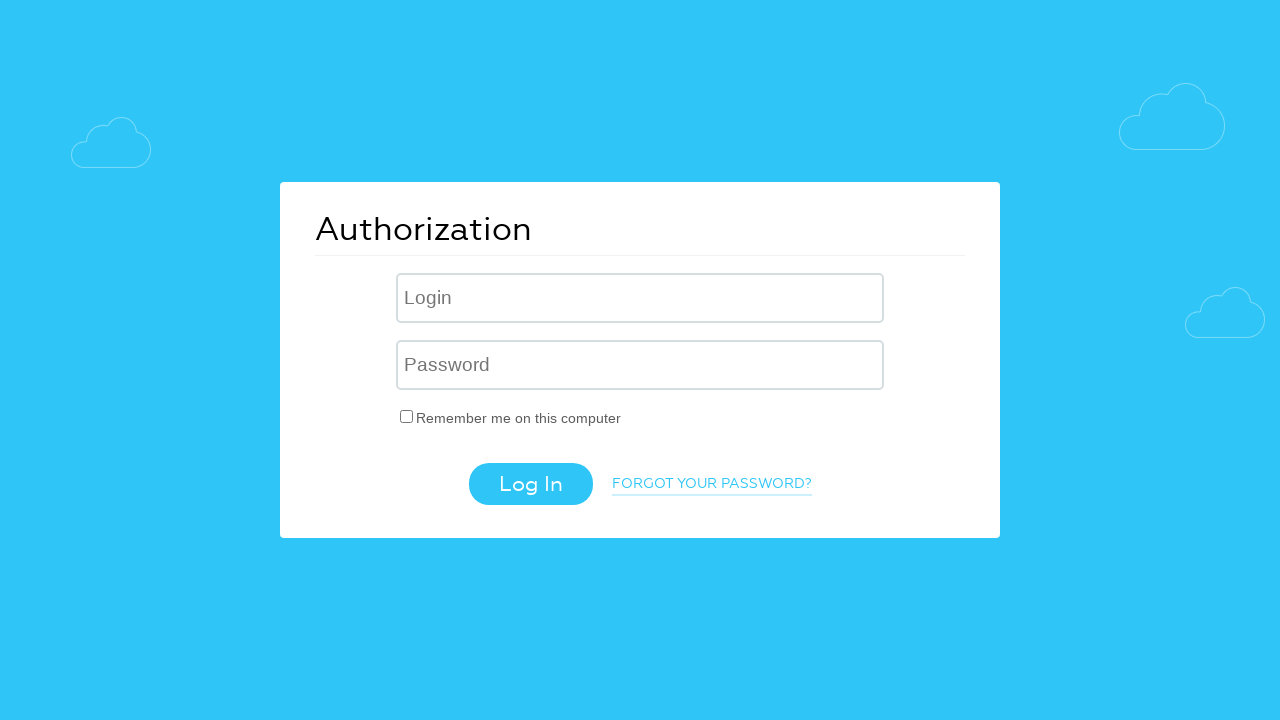

Located 'Remember me on this computer' checkbox label
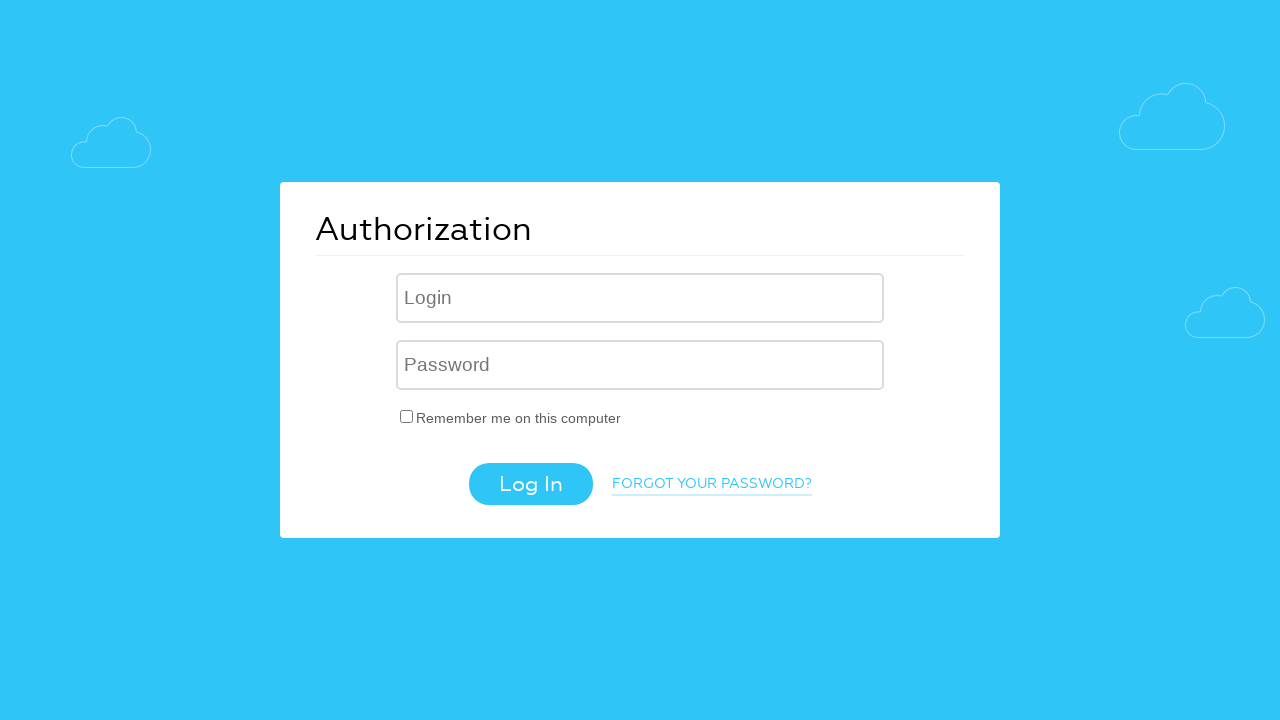

Verified 'Remember me on this computer' label text content
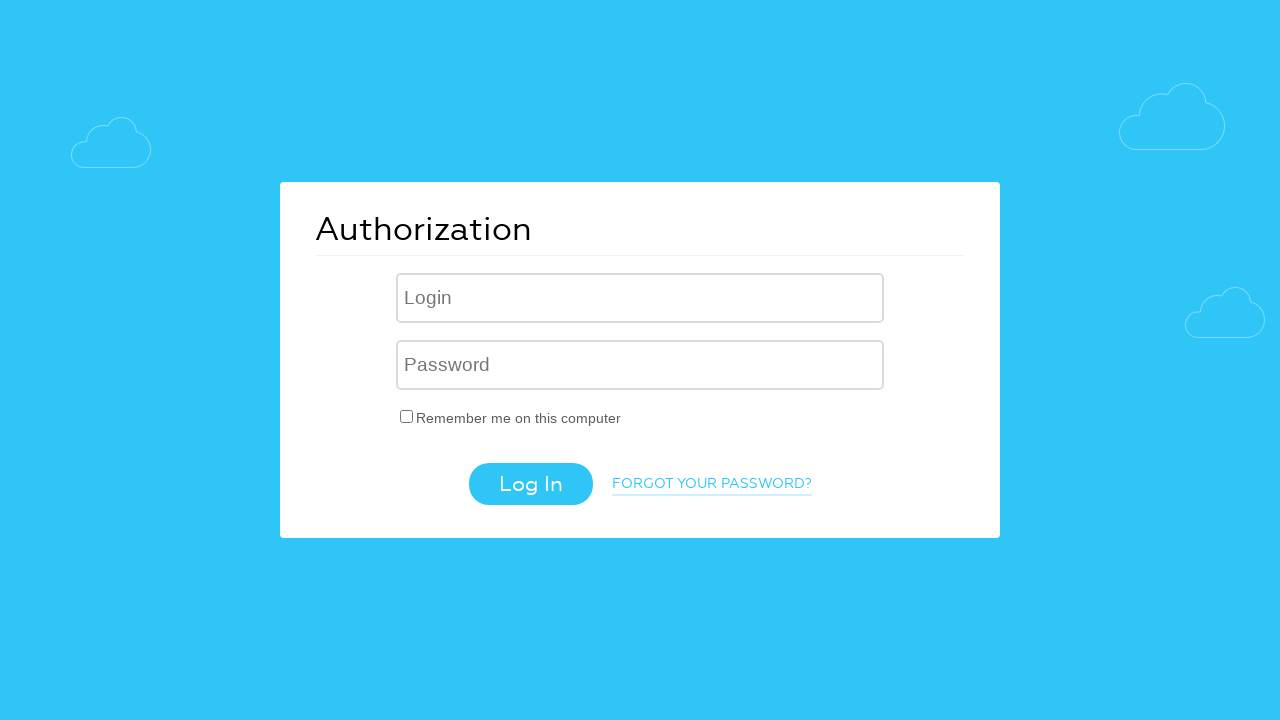

Located 'Forgot your password?' link
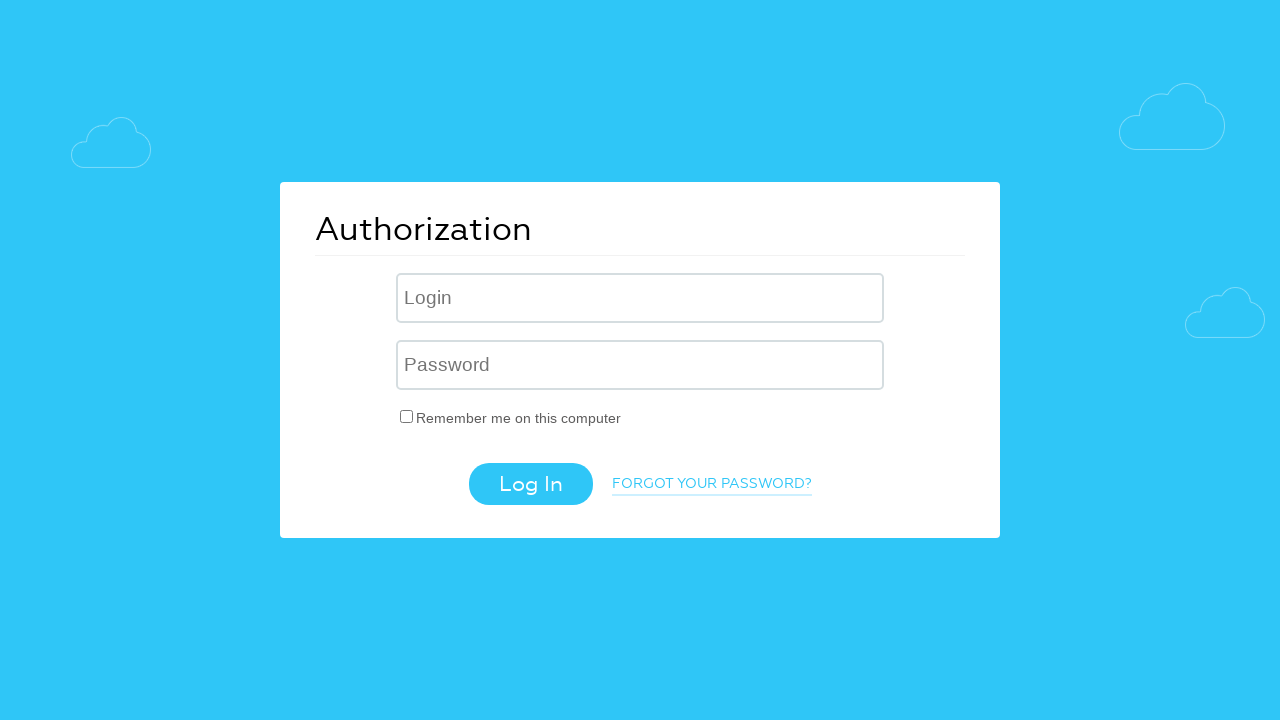

Verified 'Forgot your password?' link text content
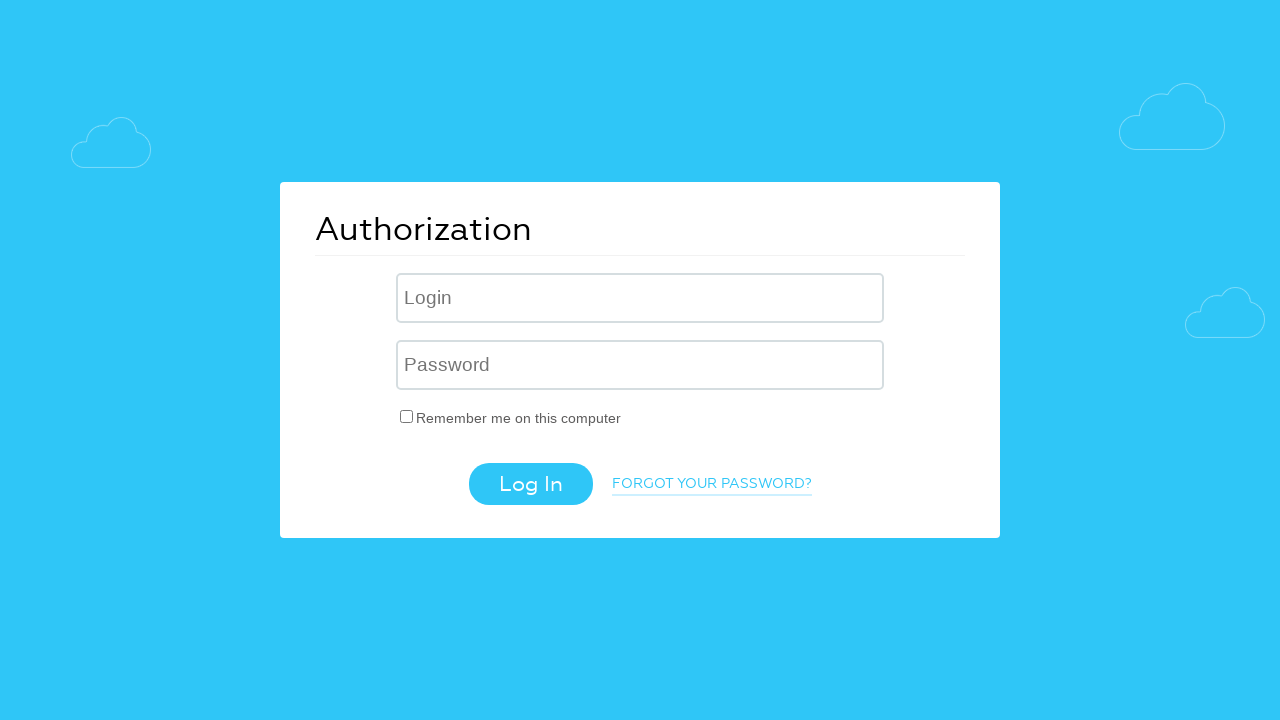

Retrieved 'forgot_password' link href attribute
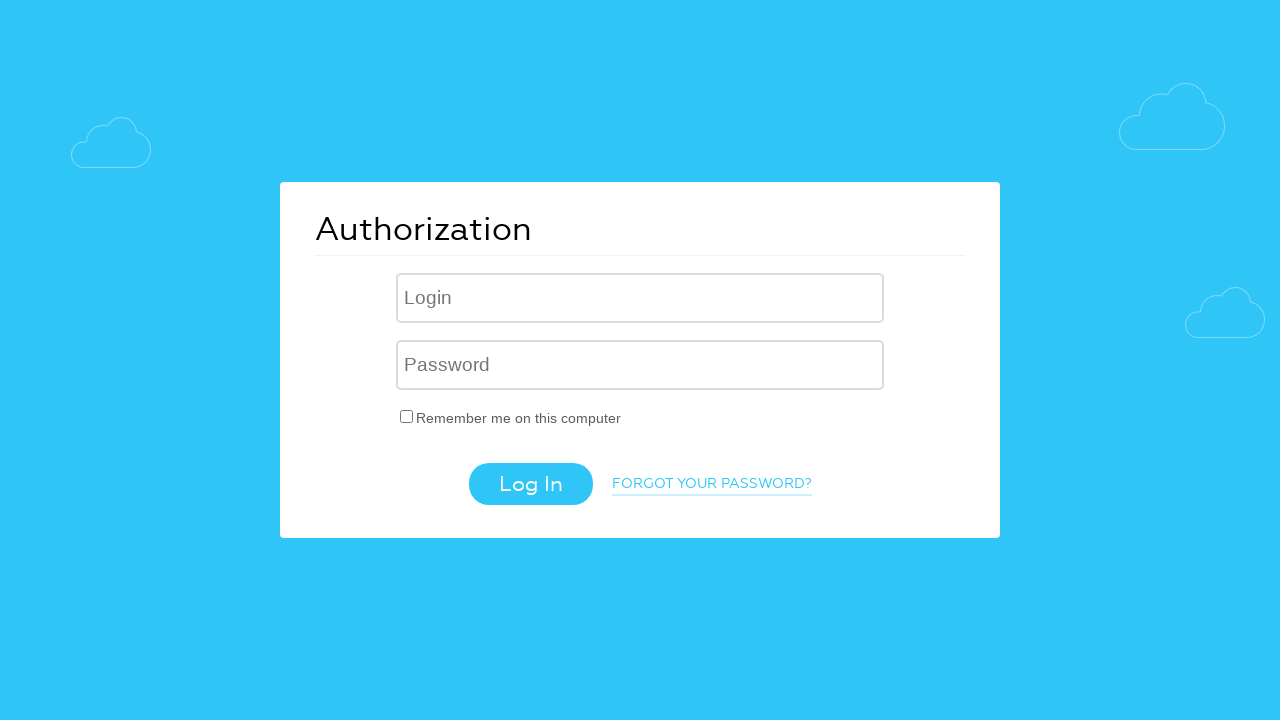

Verified 'forgot_password=yes' parameter present in href attribute
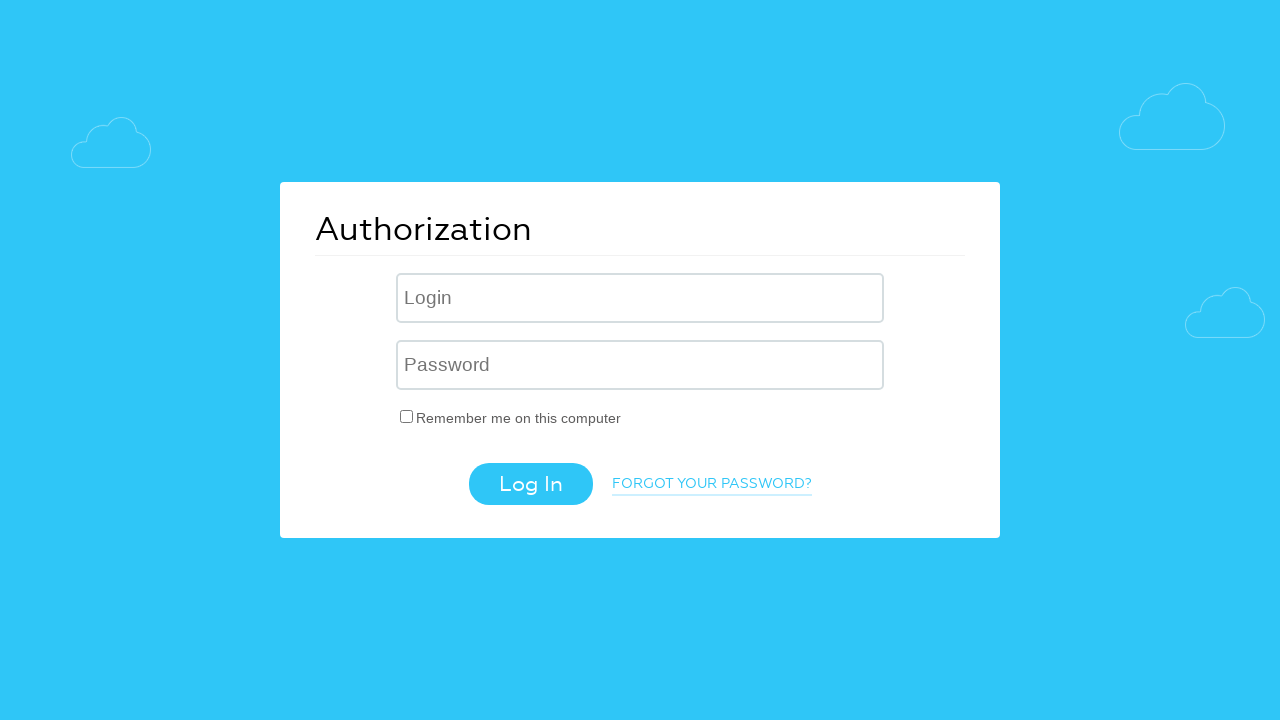

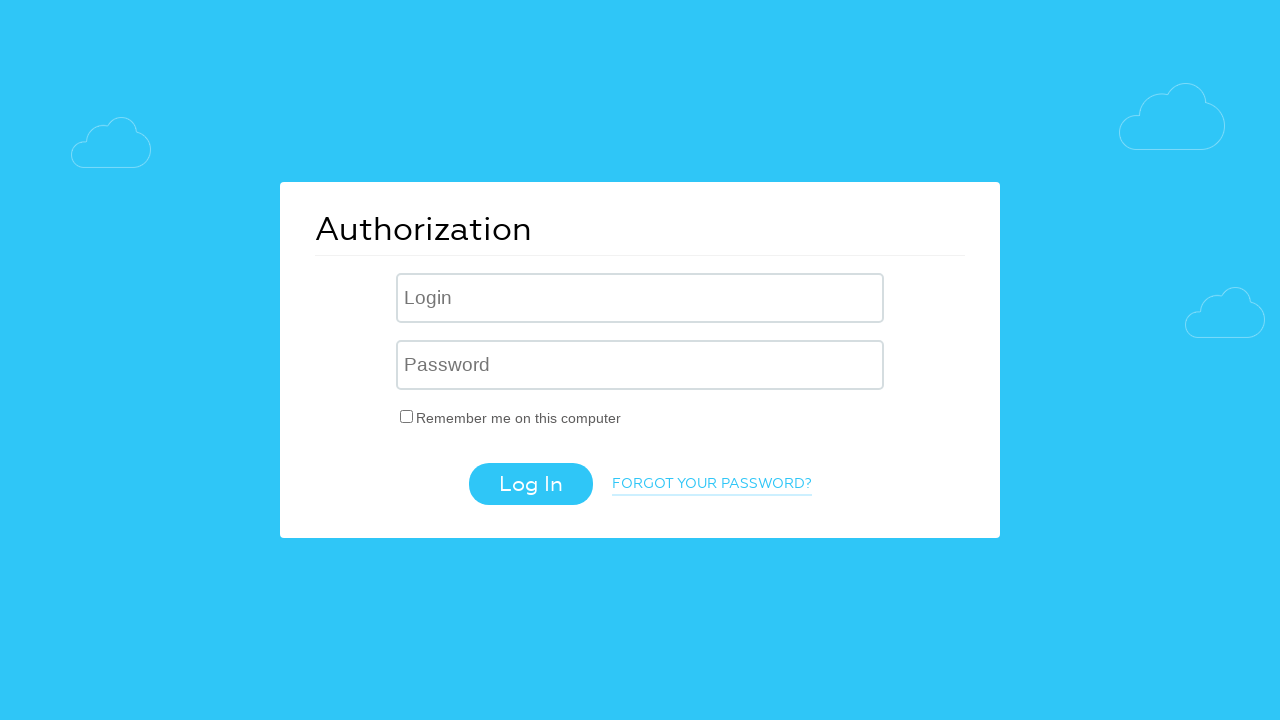